Navigates to example.com, finds an anchor element, and clicks on it to test basic element selection and clicking functionality.

Starting URL: https://example.com

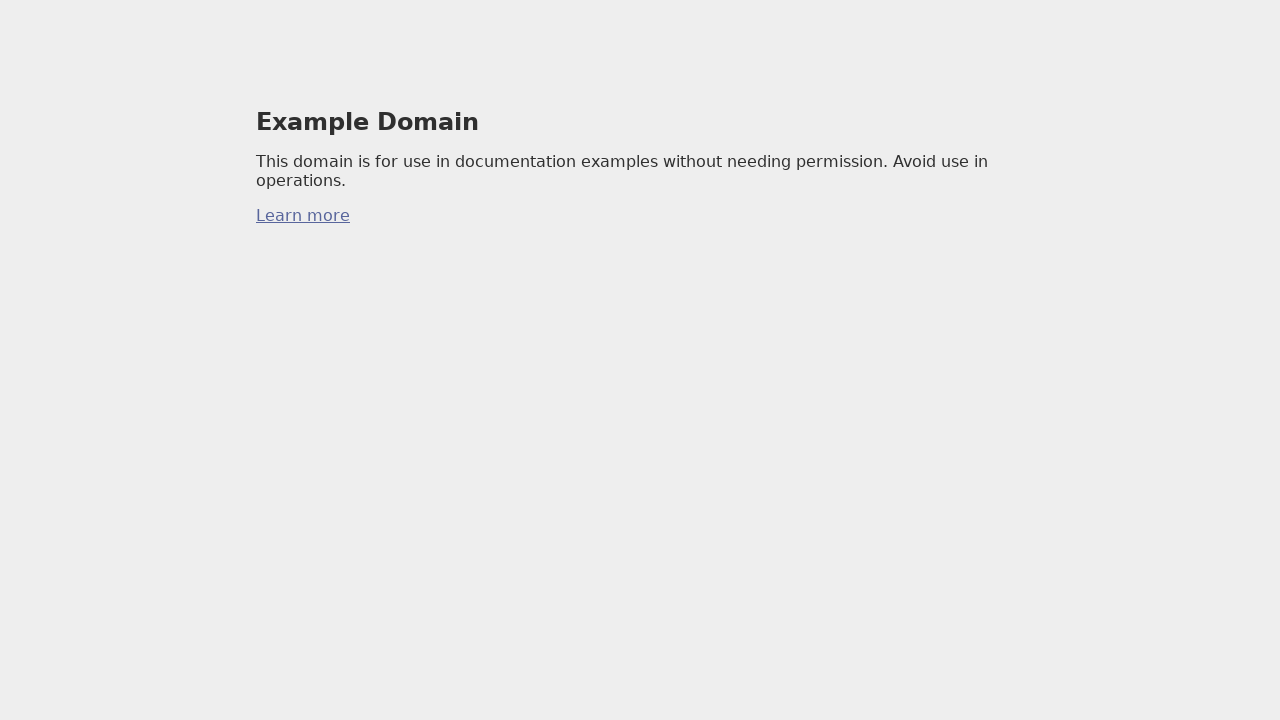

Clicked the first anchor element on example.com at (303, 216) on a
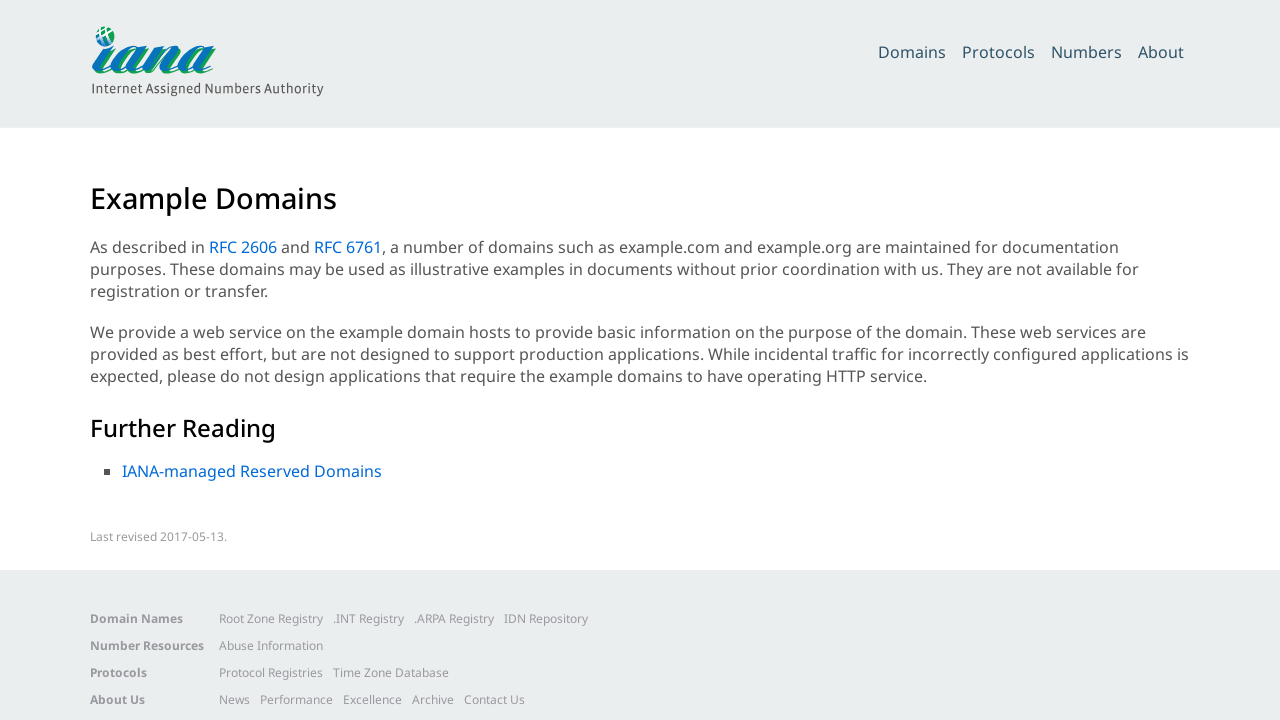

Page navigation completed and network idle
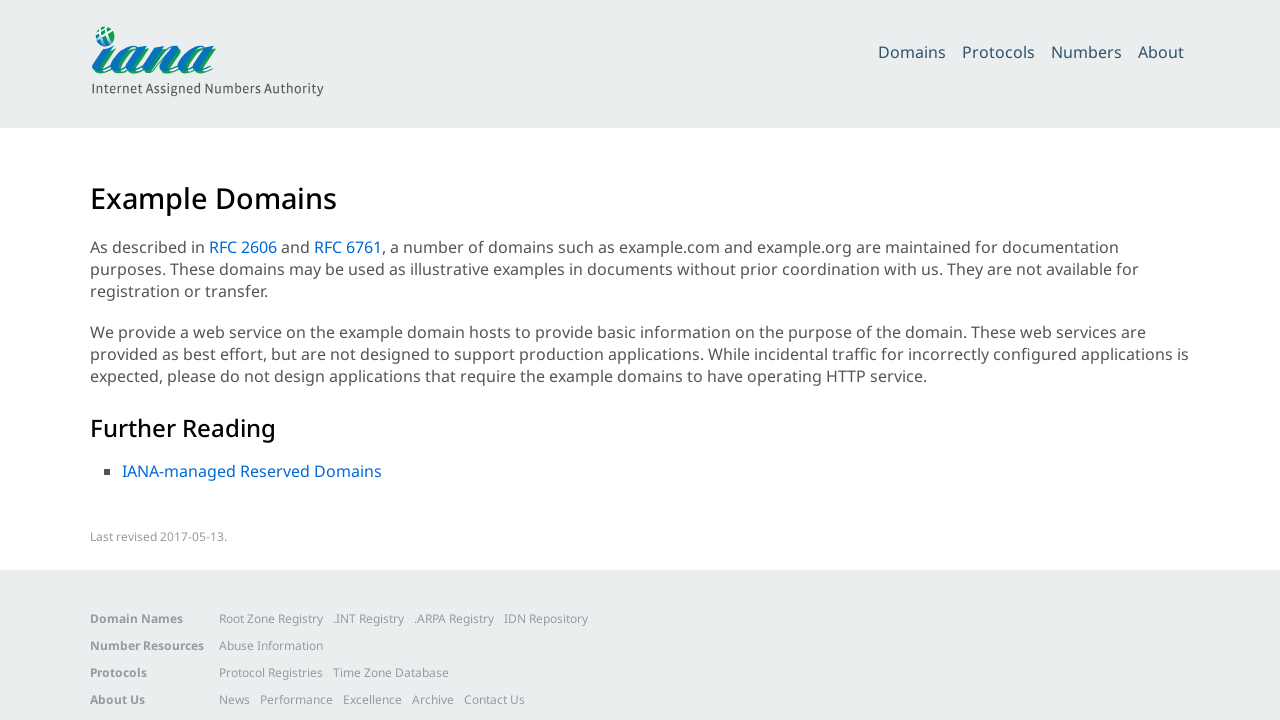

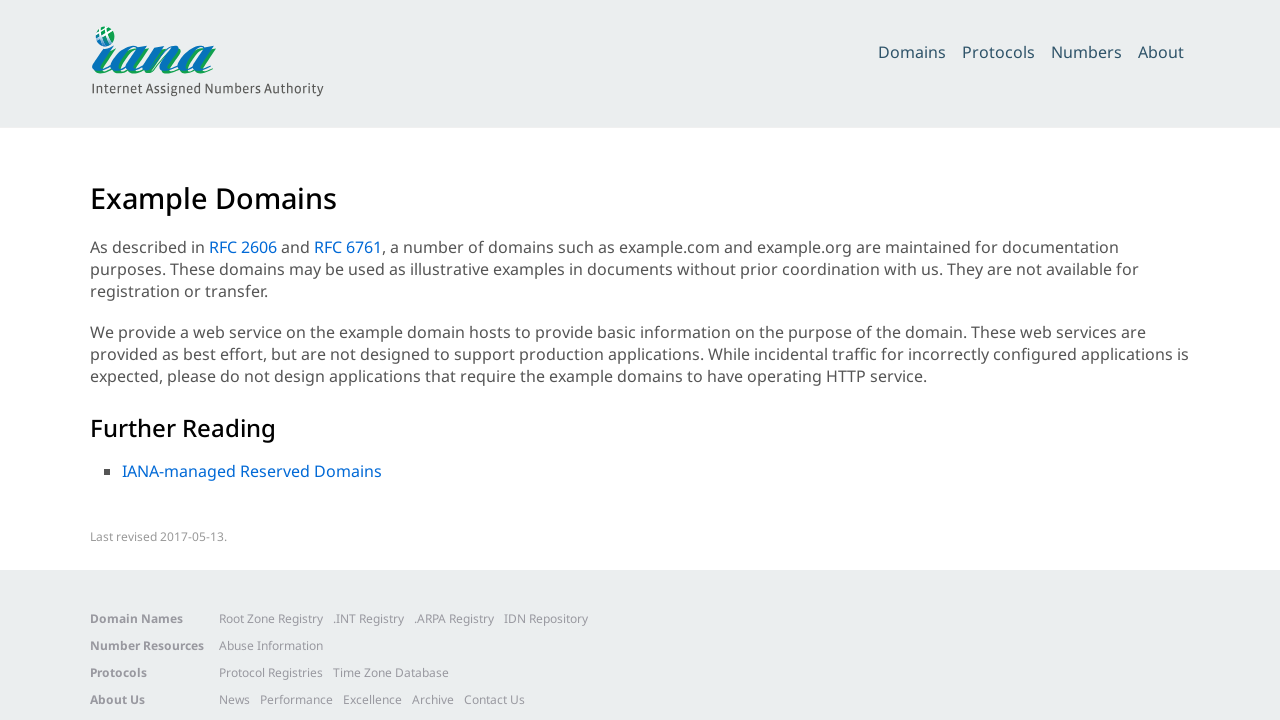